Tests JavaScript confirm dialog by clicking the JS Confirm button and dismissing (canceling) the dialog

Starting URL: https://the-internet.herokuapp.com/javascript_alerts

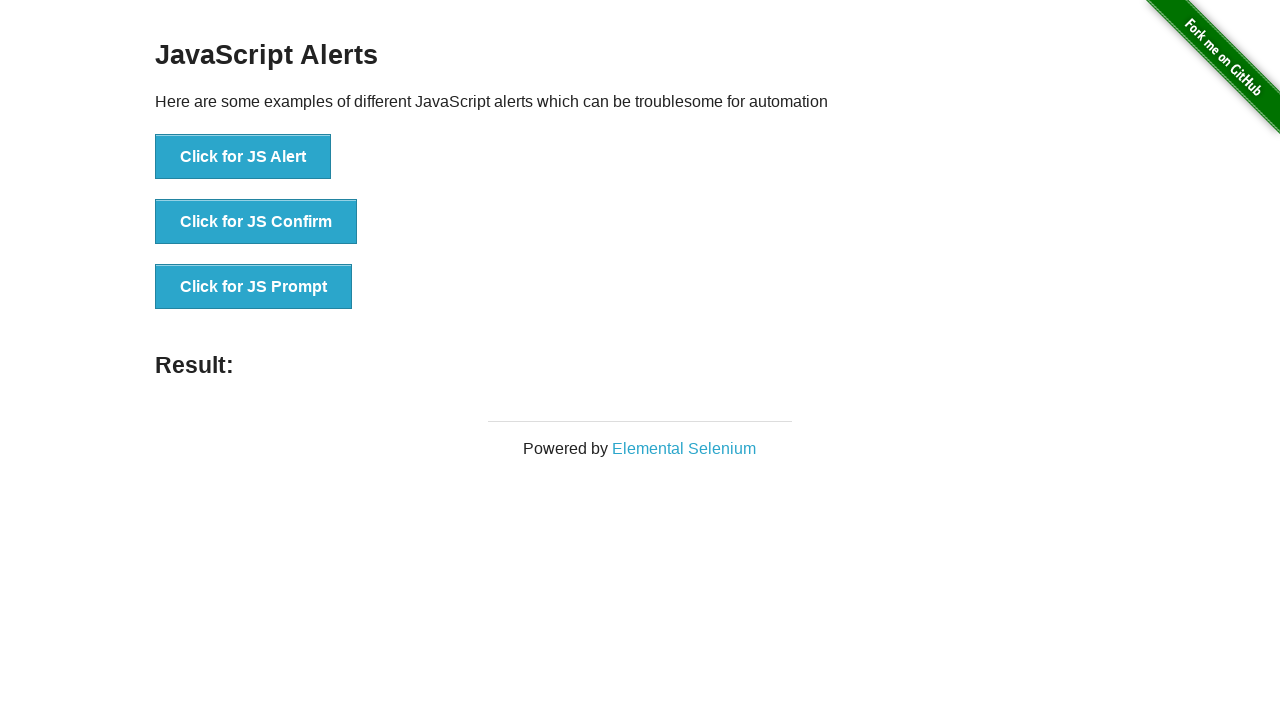

Set up dialog handler to dismiss confirm dialogs
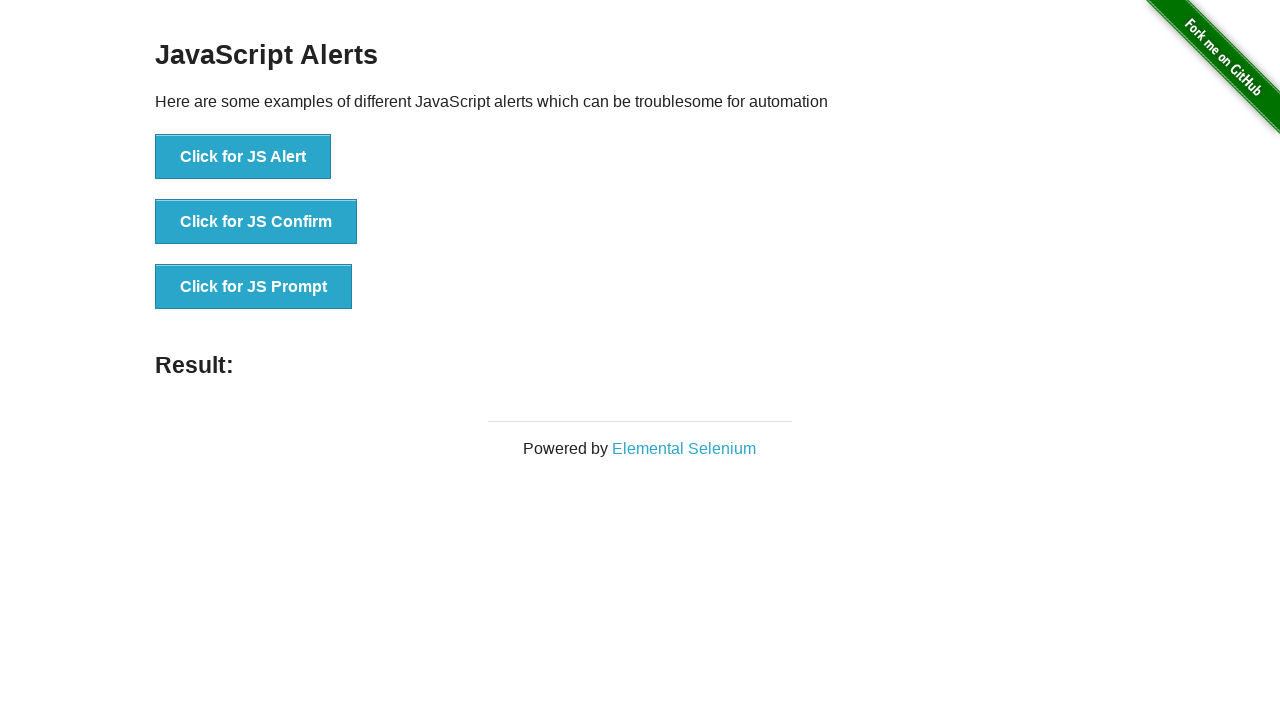

Clicked JS Confirm button at (256, 222) on button[onclick='jsConfirm()']
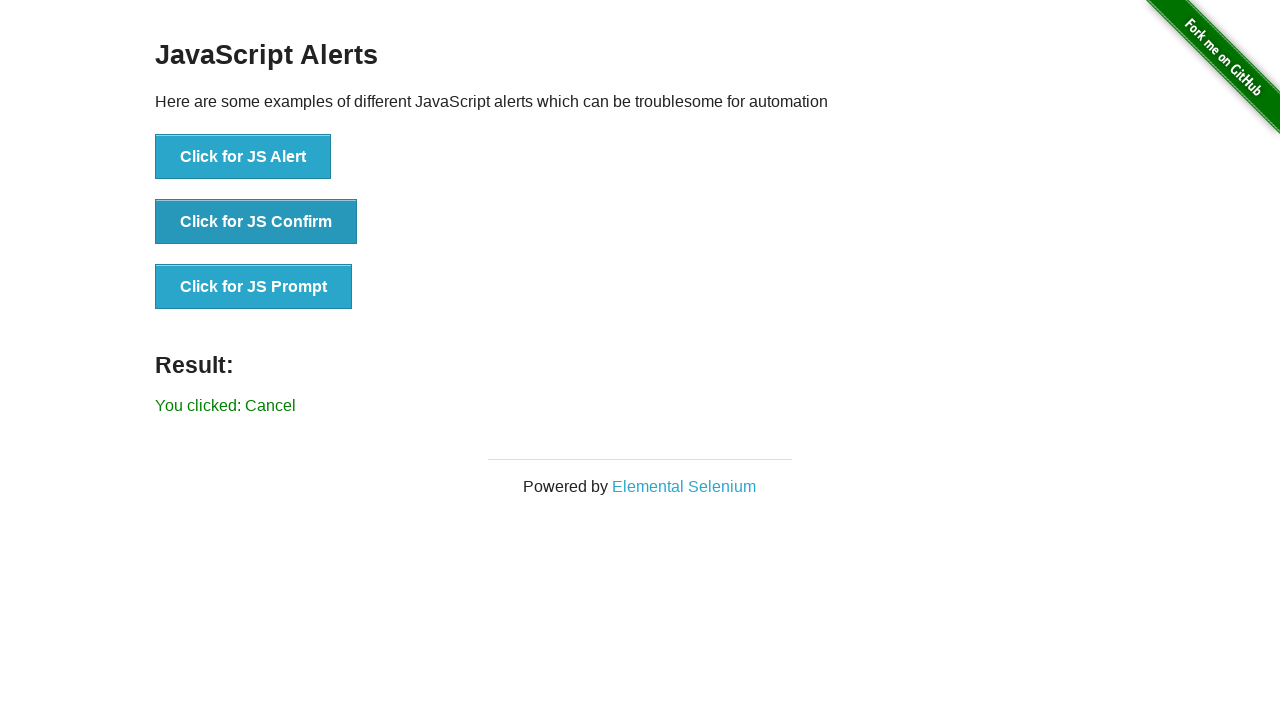

Confirm dialog was dismissed and result message updated
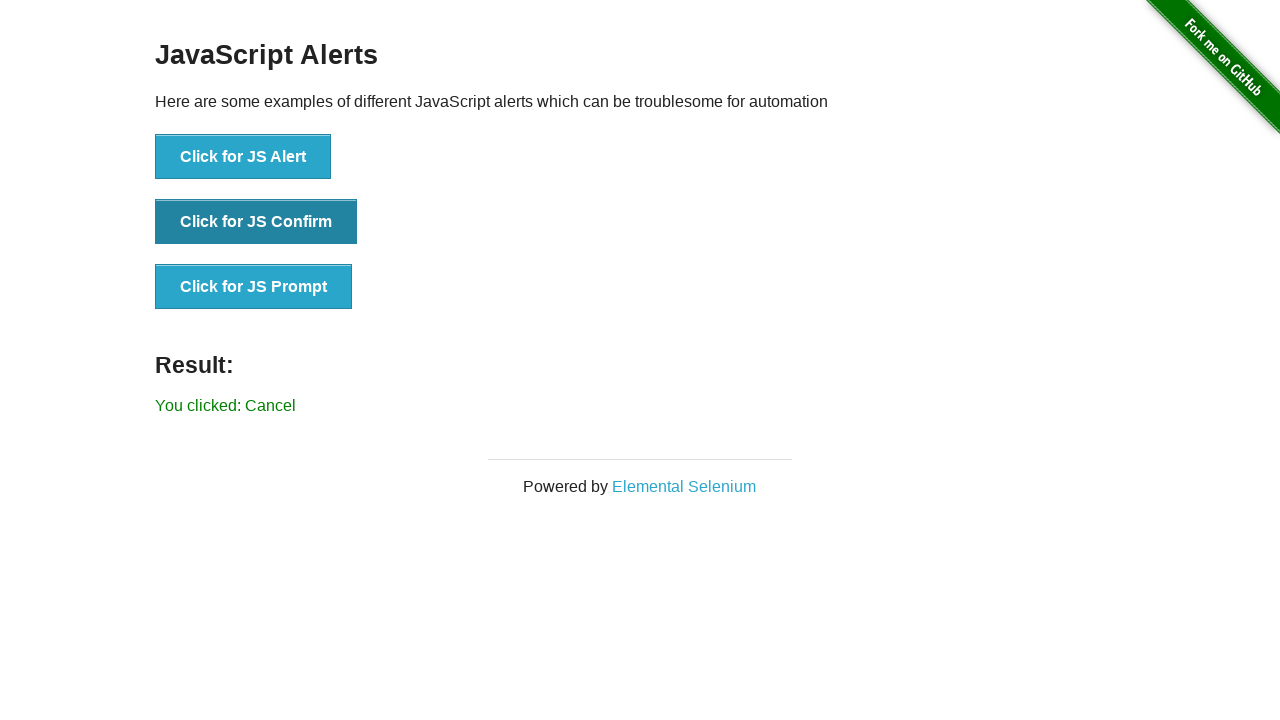

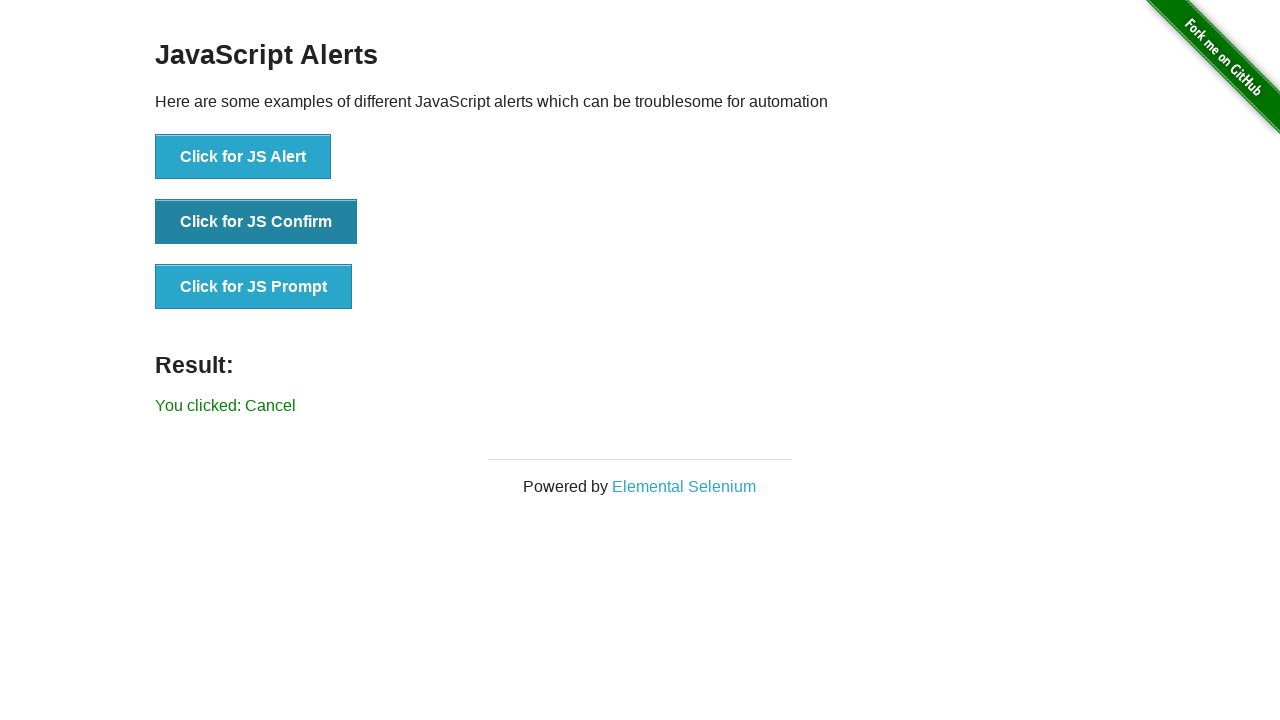